Tests hover functionality by hovering over an avatar image and verifying that additional user information (caption) becomes visible.

Starting URL: http://the-internet.herokuapp.com/hovers

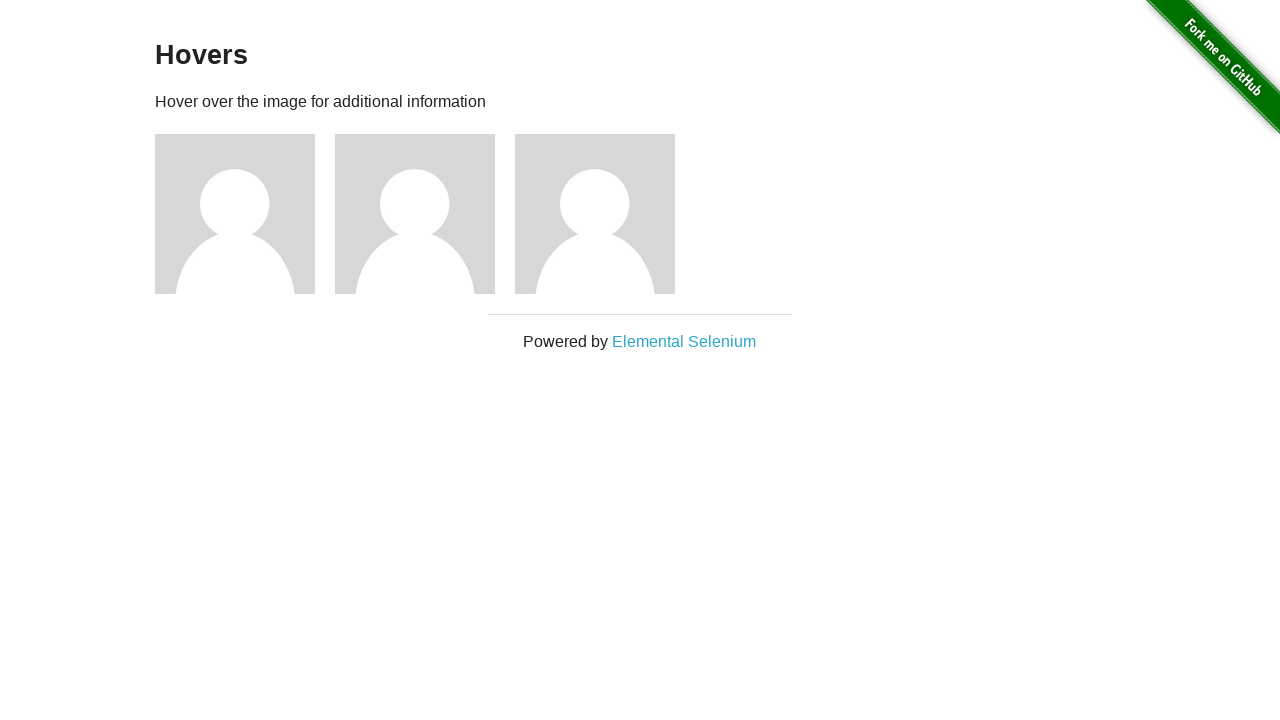

Hovered over the first avatar image at (245, 214) on .figure >> nth=0
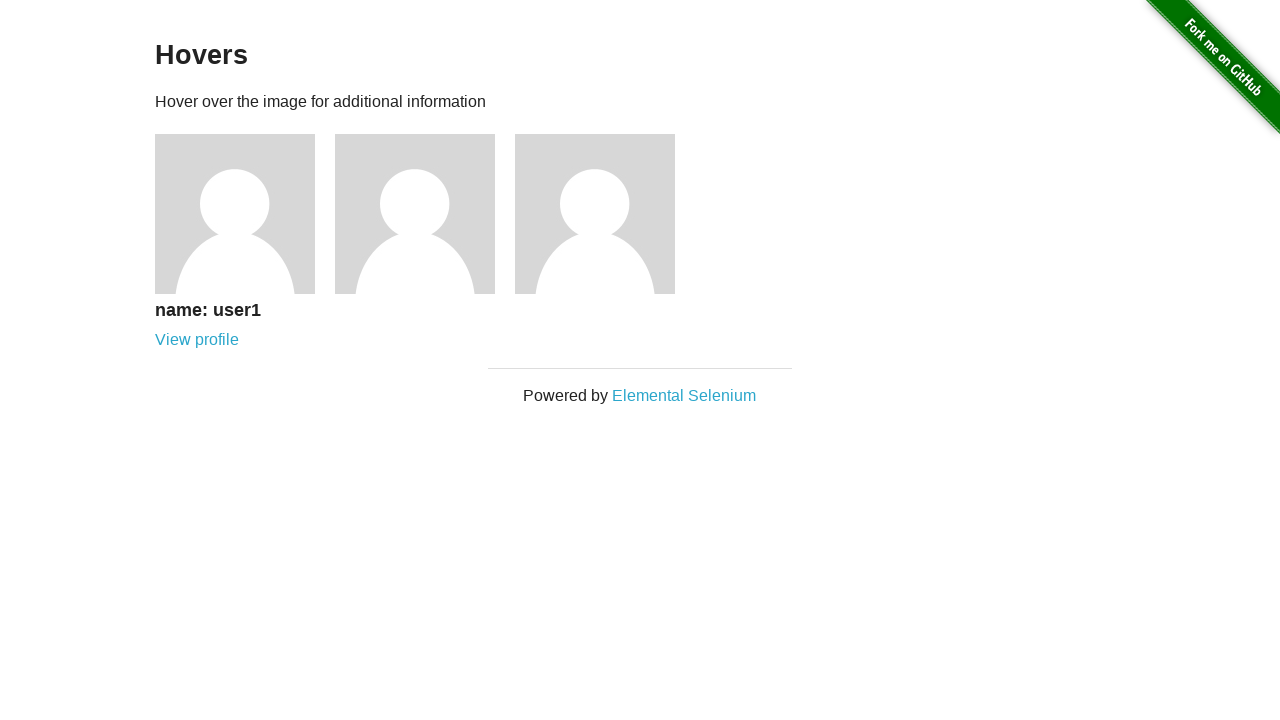

Caption became visible after hovering
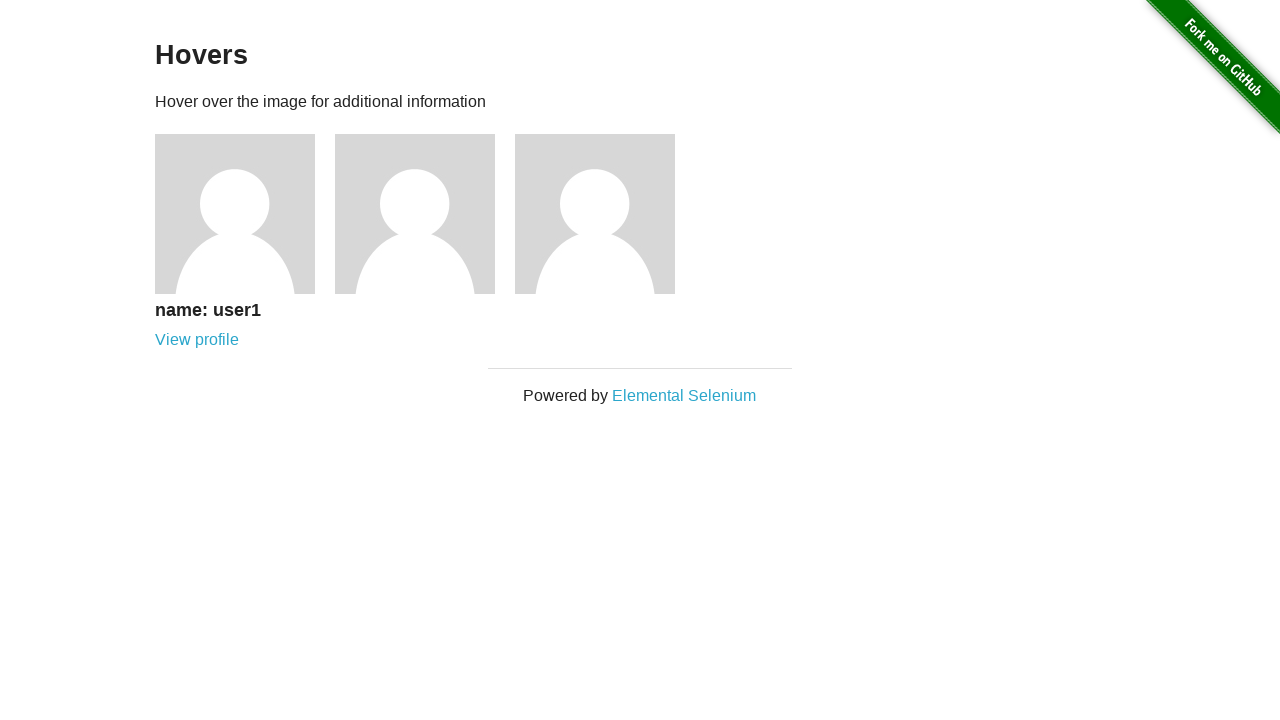

Verified that user information caption is visible
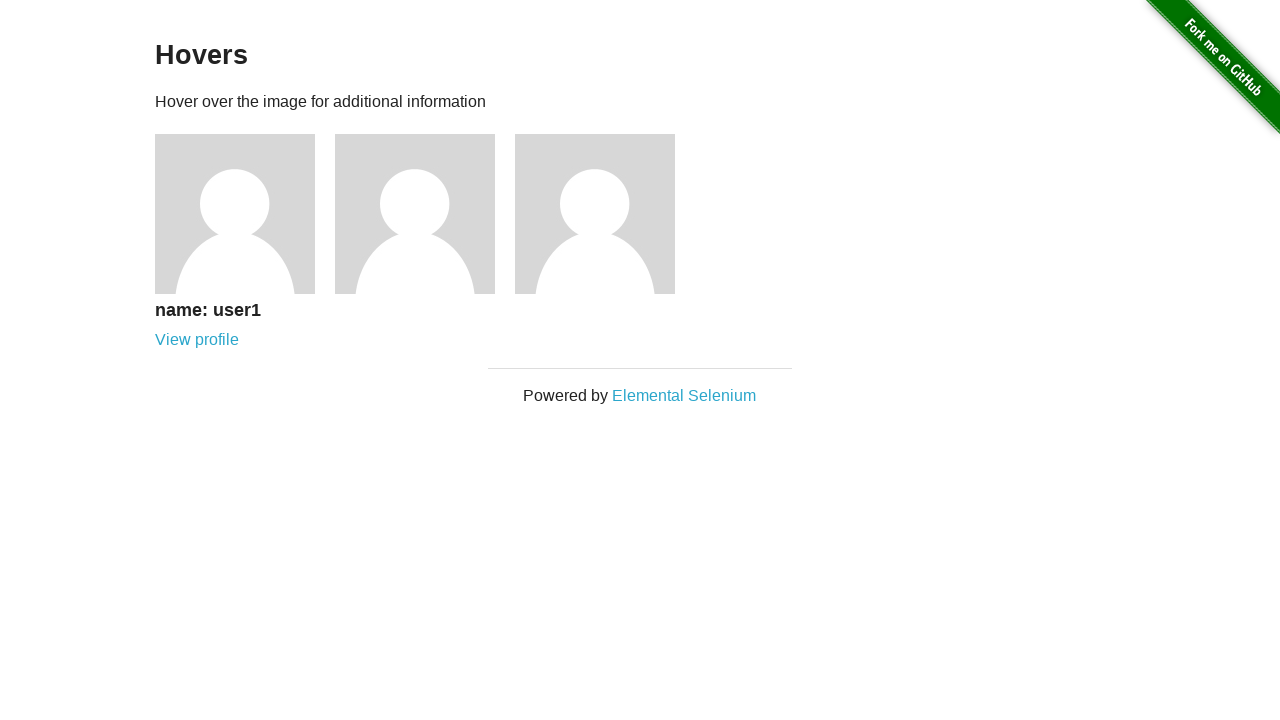

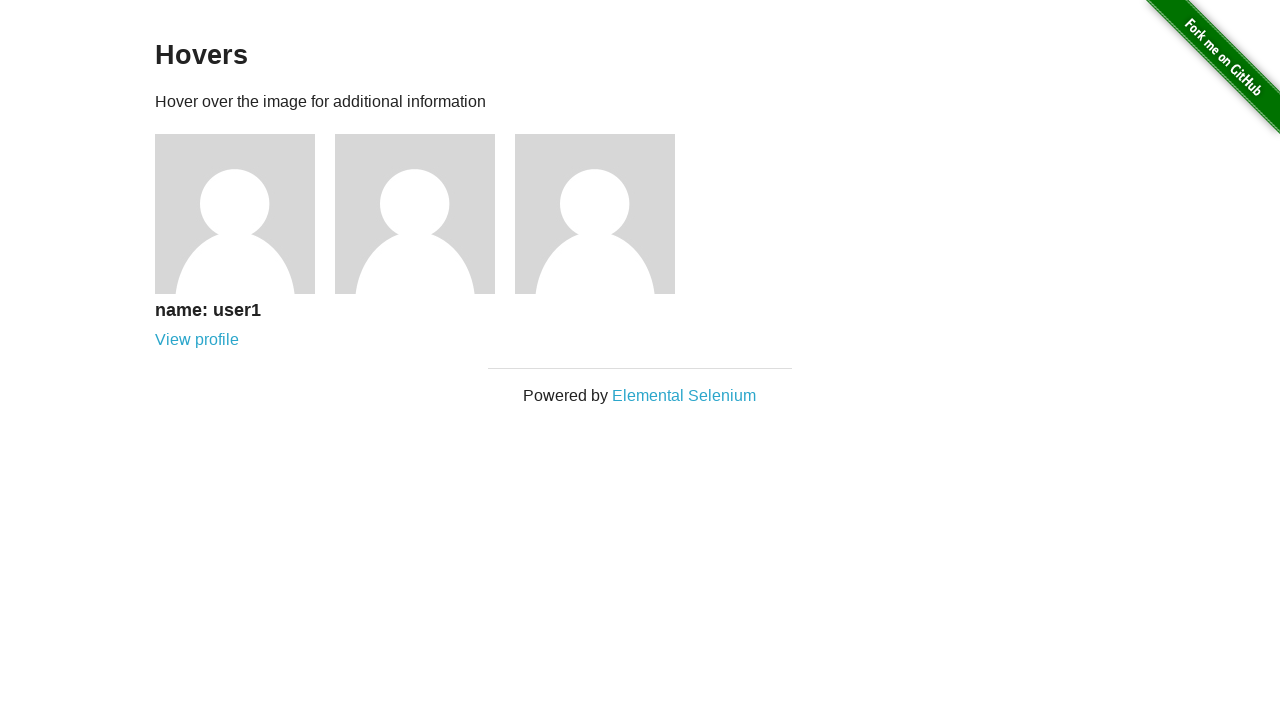